Tests drag and drop functionality within an iframe on jQuery UI demo page, then navigates to the Selectable page

Starting URL: https://jqueryui.com/droppable/

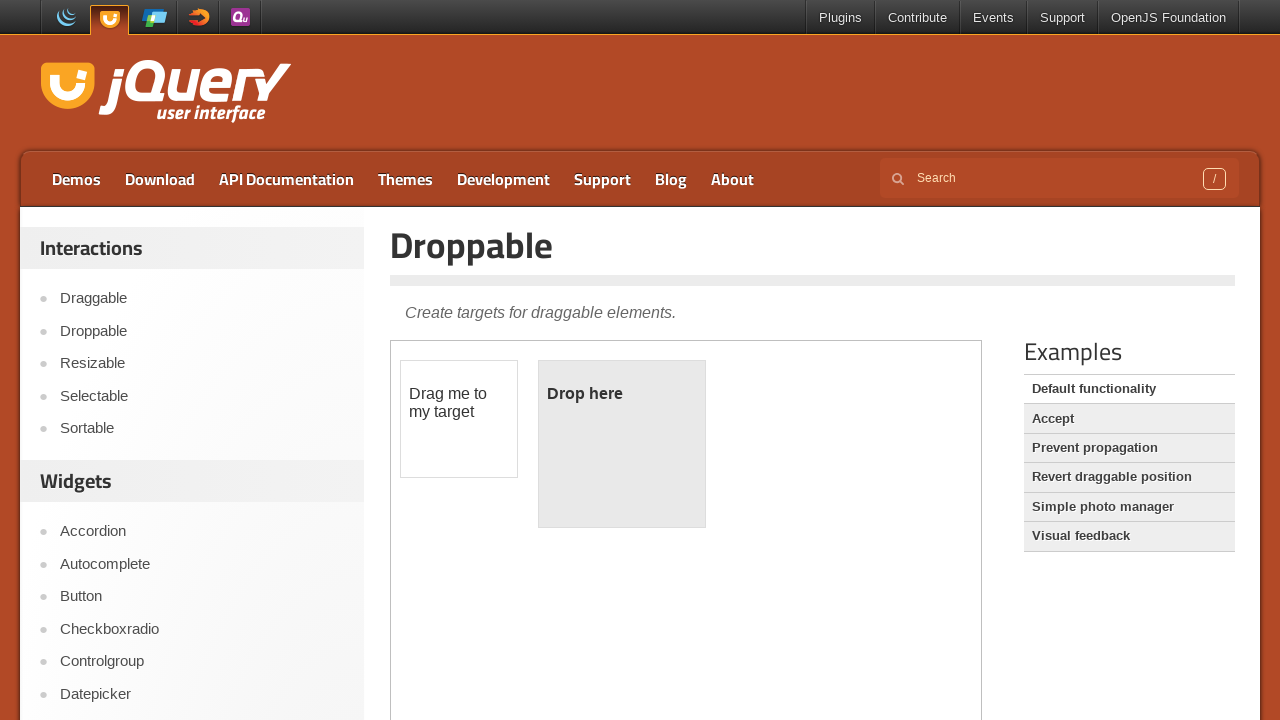

Located first iframe containing drag and drop elements
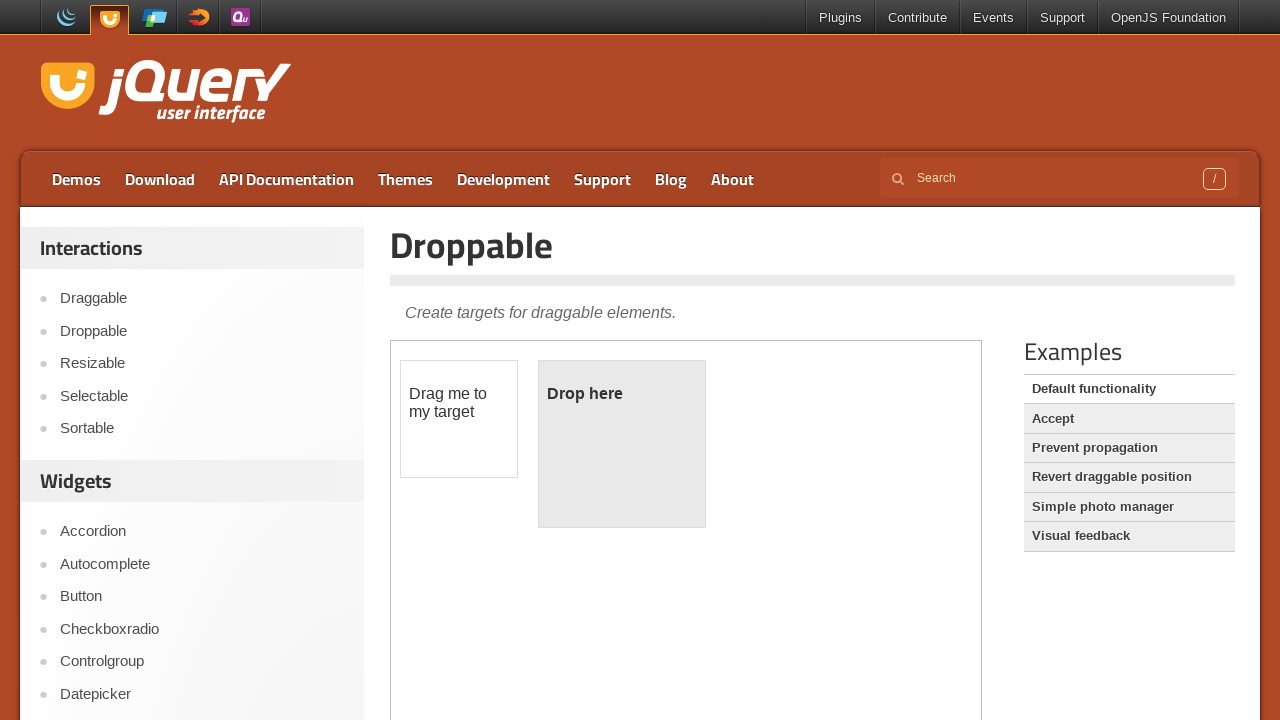

Located draggable element with id 'draggable'
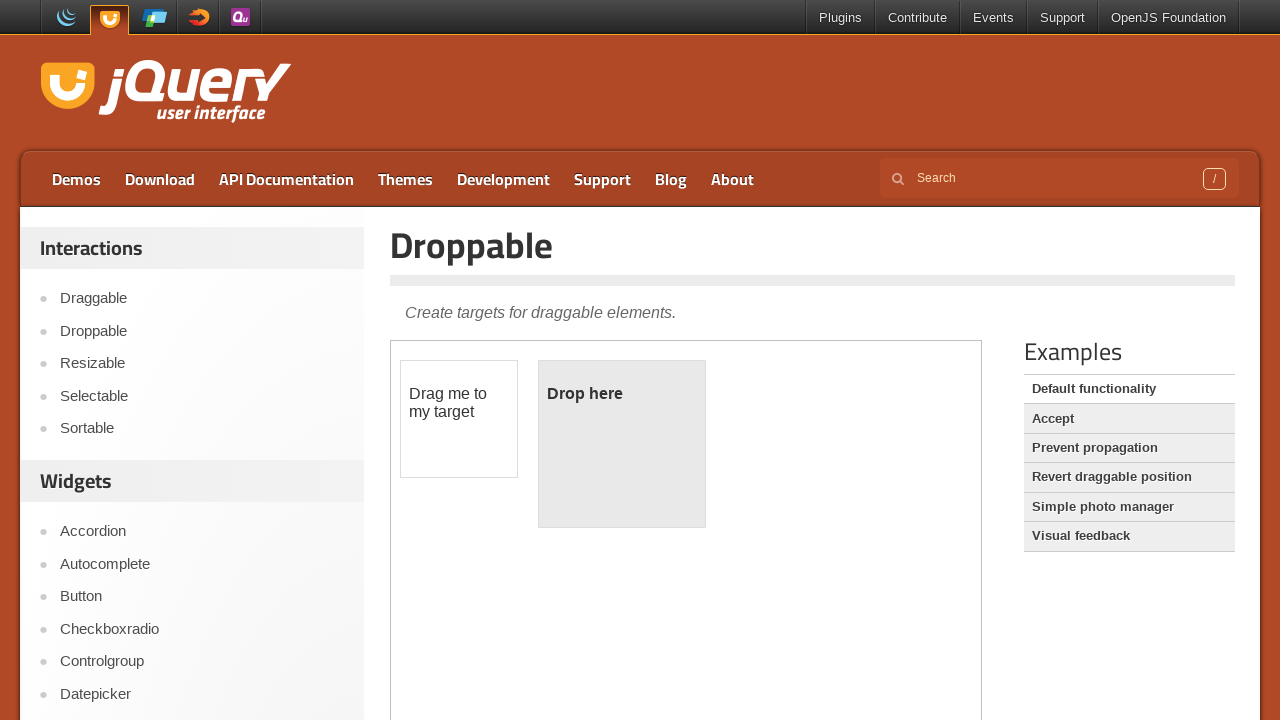

Located droppable element with id 'droppable'
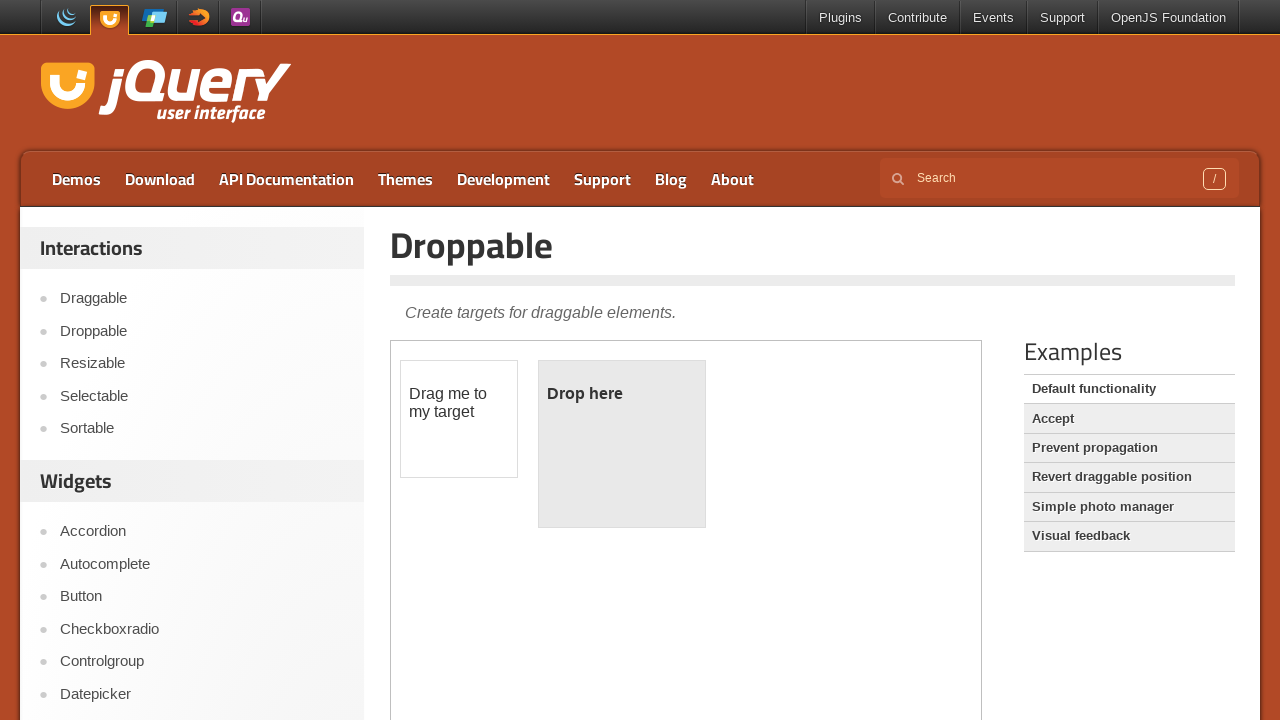

Dragged draggable element onto droppable element at (622, 444)
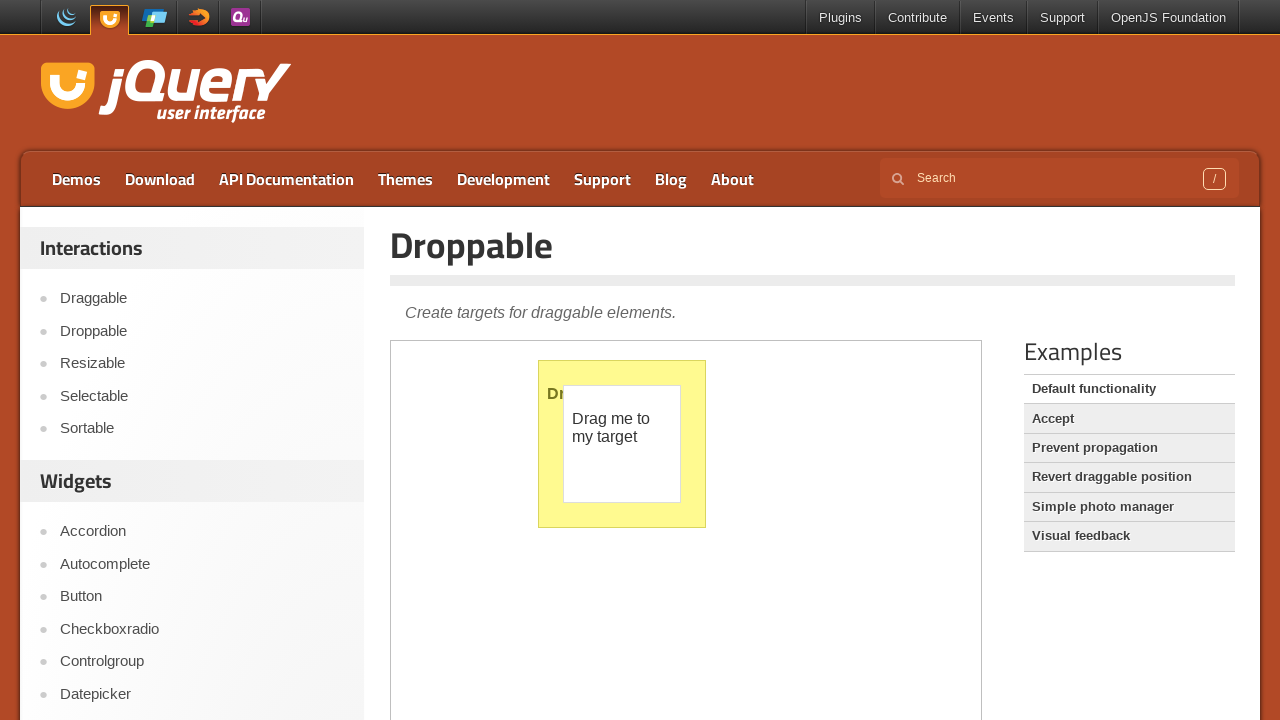

Clicked on Selectable link to navigate to Selectable page at (202, 396) on xpath=//a[contains(text(),'Selectable')]
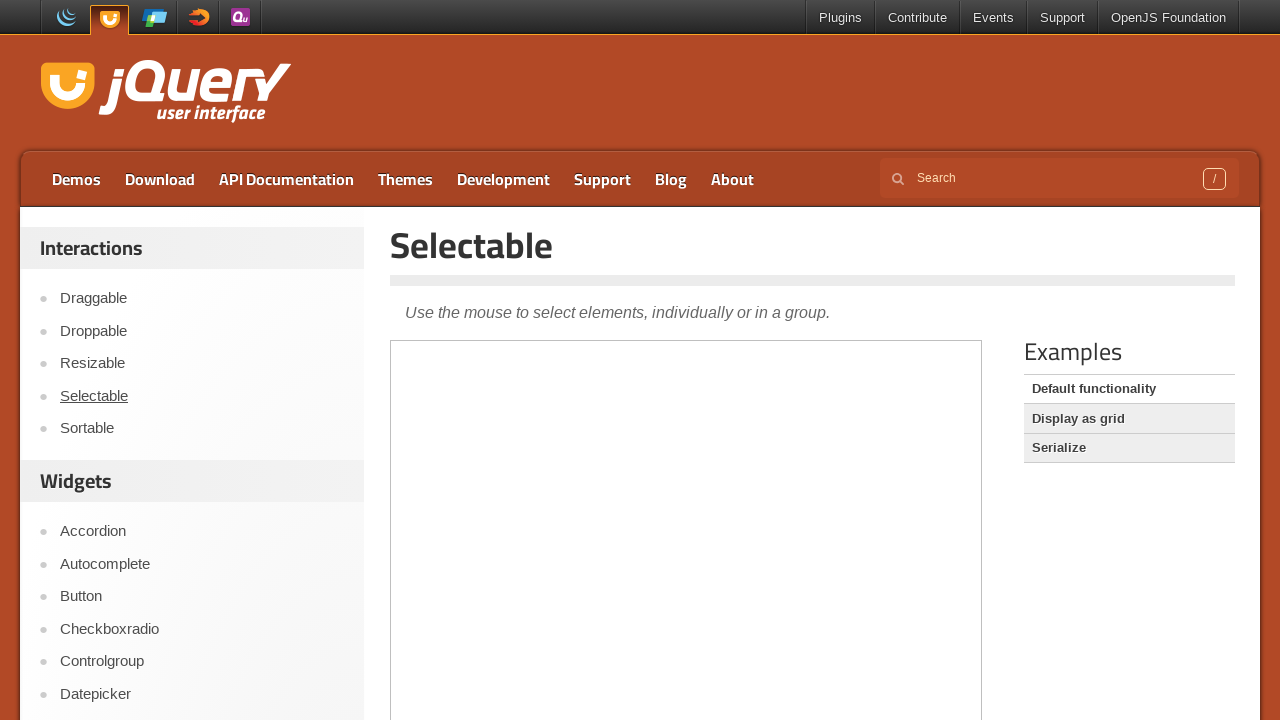

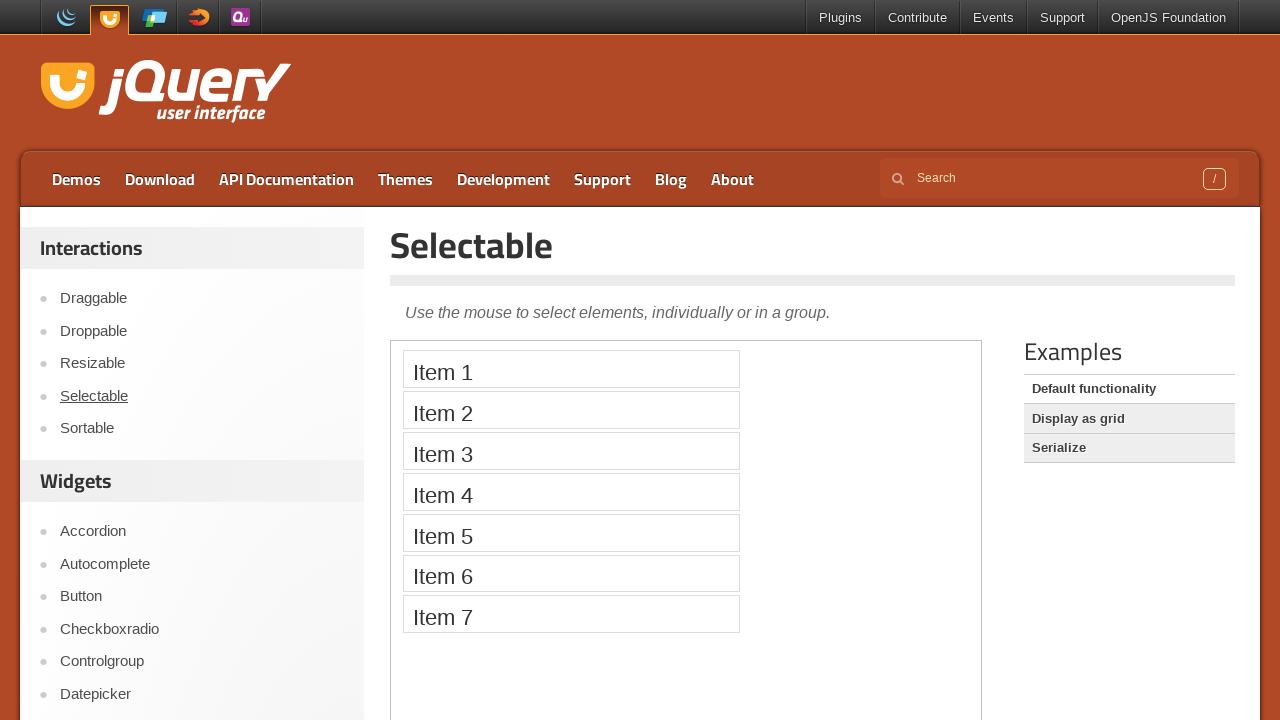